Tests passenger selection dropdown by opening it, incrementing adult count 4 times using a loop, and closing the dropdown

Starting URL: https://rahulshettyacademy.com/dropdownsPractise/

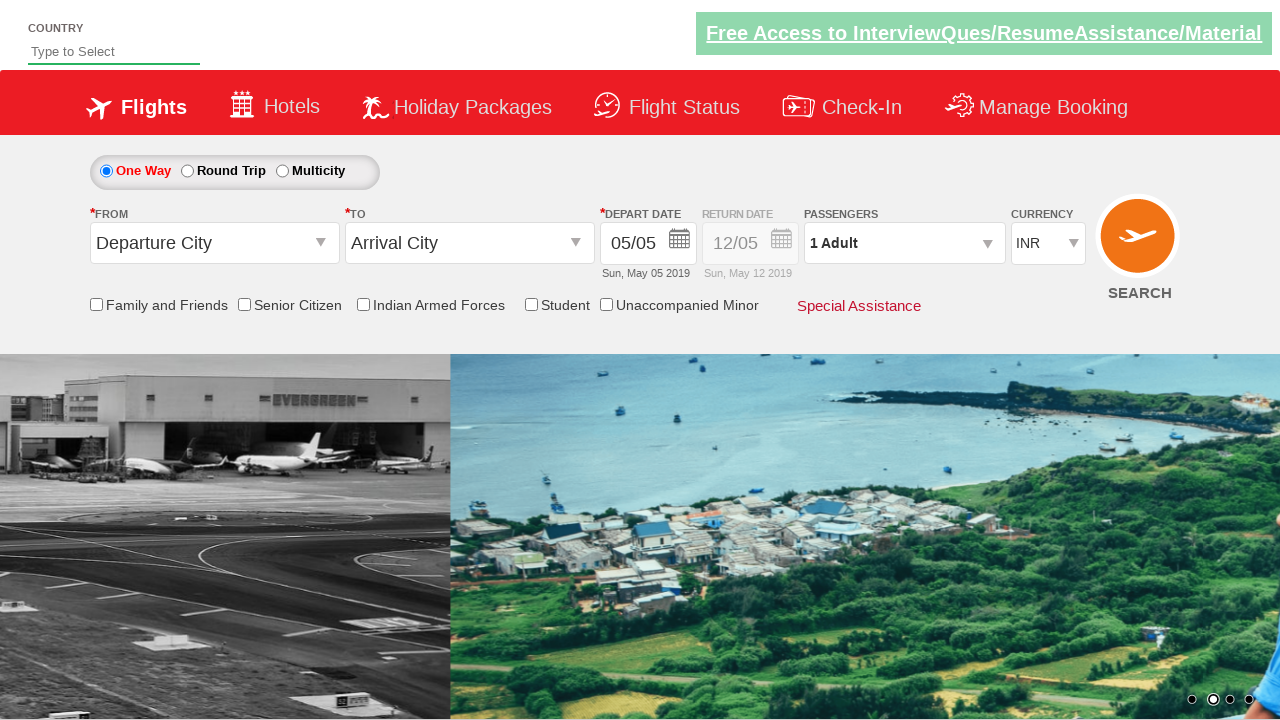

Clicked to open passenger info dropdown at (904, 243) on #divpaxinfo
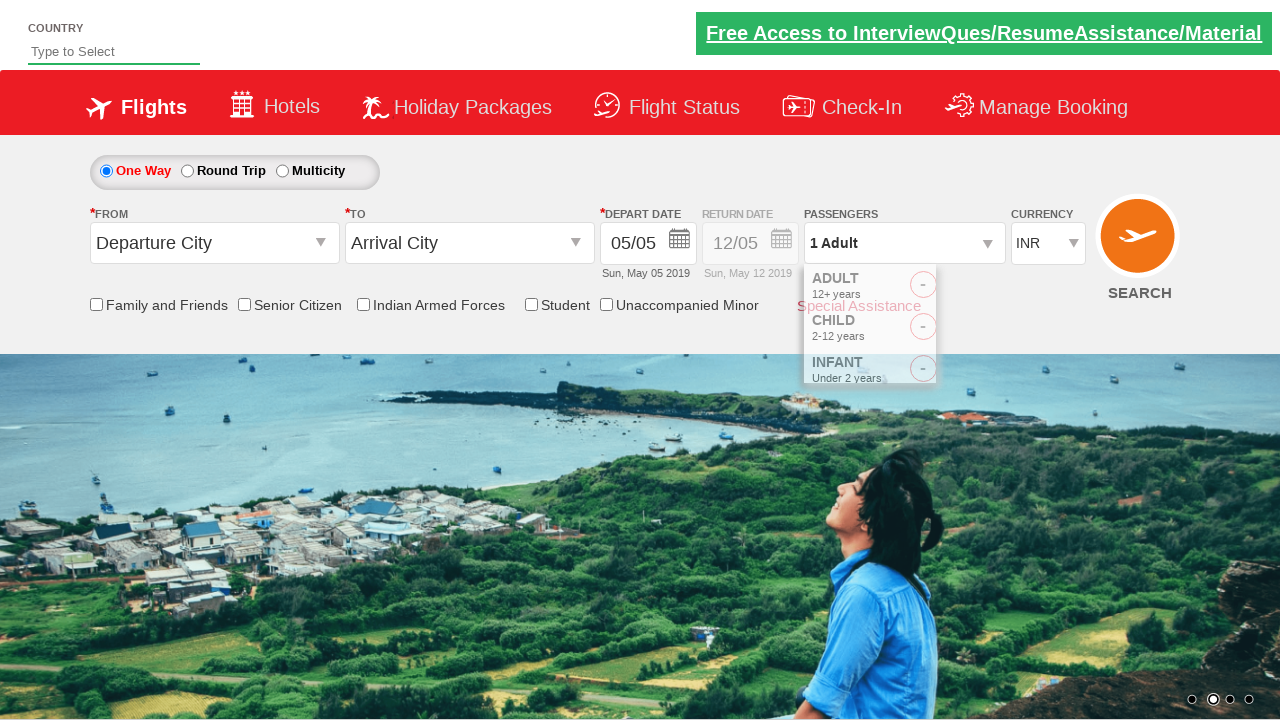

Waited 2 seconds for dropdown to be ready
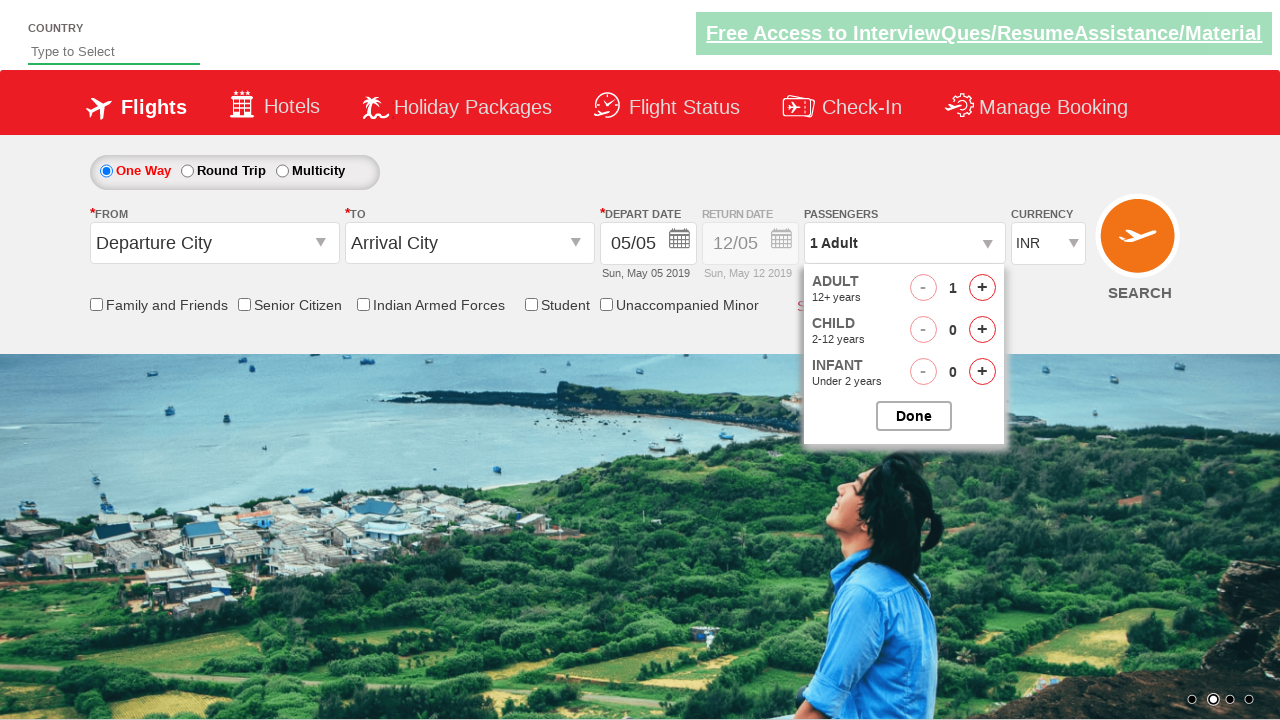

Clicked increment adult button (iteration 1 of 4) at (982, 288) on #hrefIncAdt
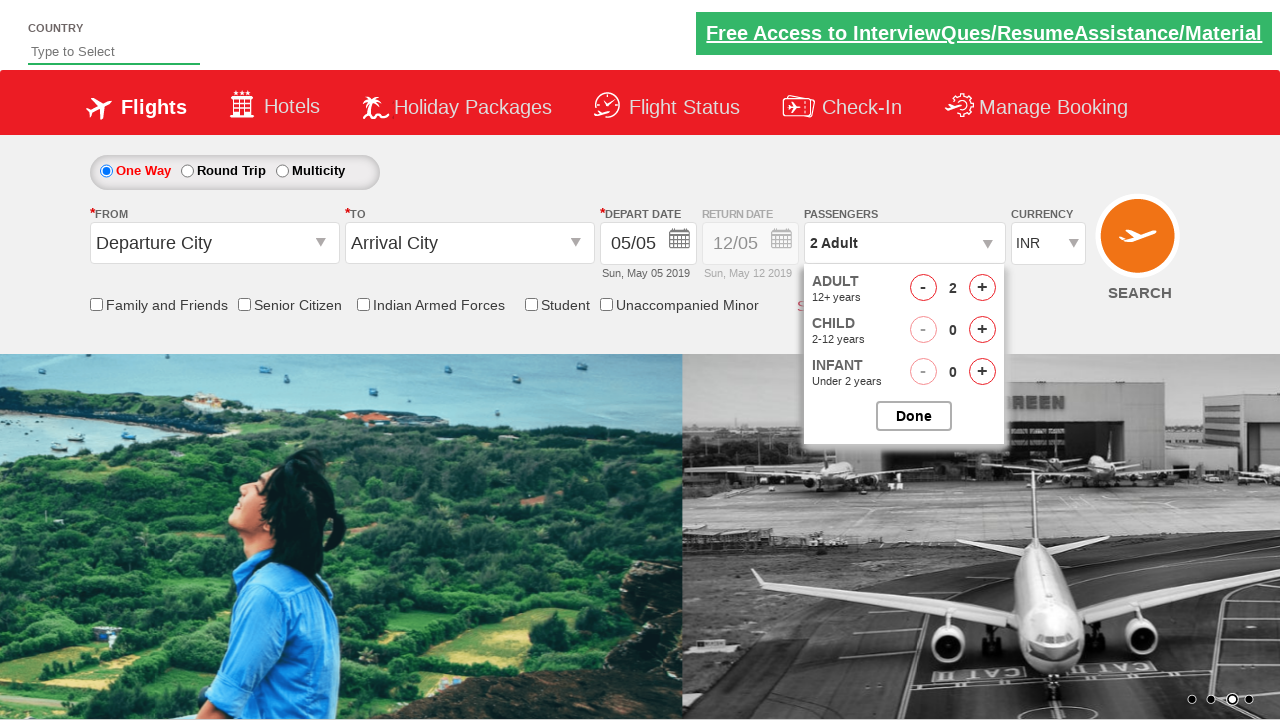

Clicked increment adult button (iteration 2 of 4) at (982, 288) on #hrefIncAdt
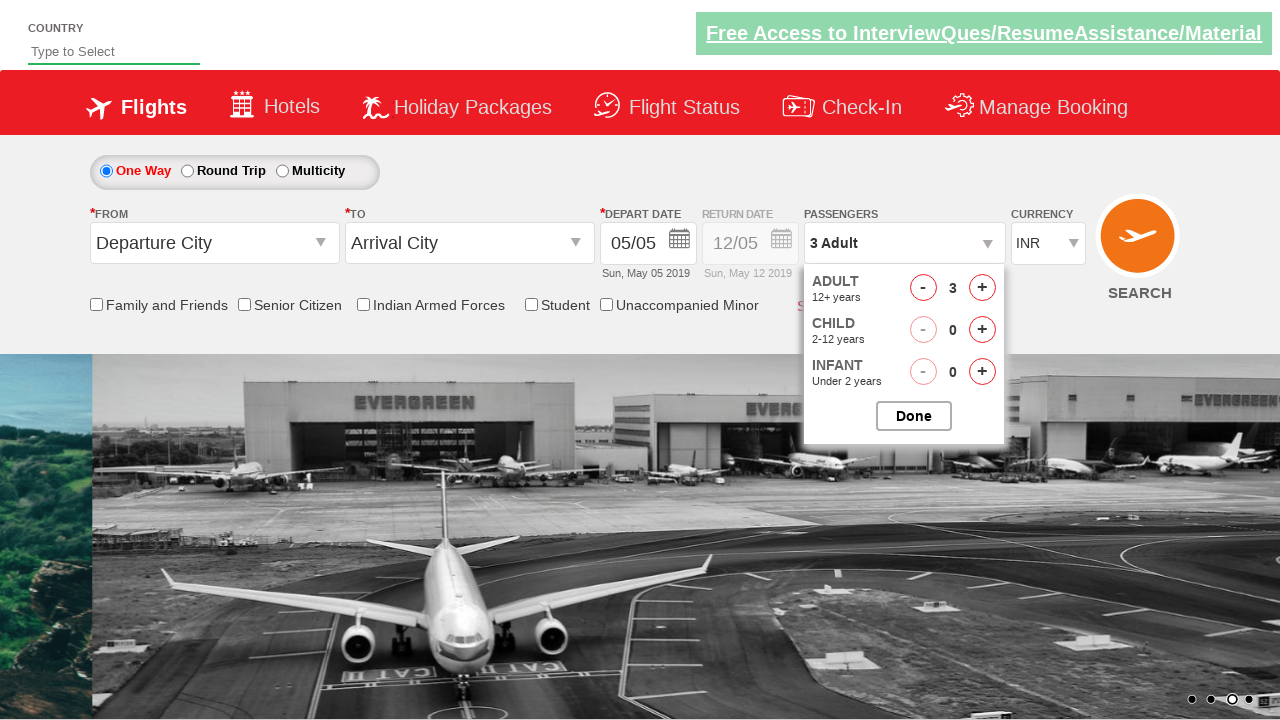

Clicked increment adult button (iteration 3 of 4) at (982, 288) on #hrefIncAdt
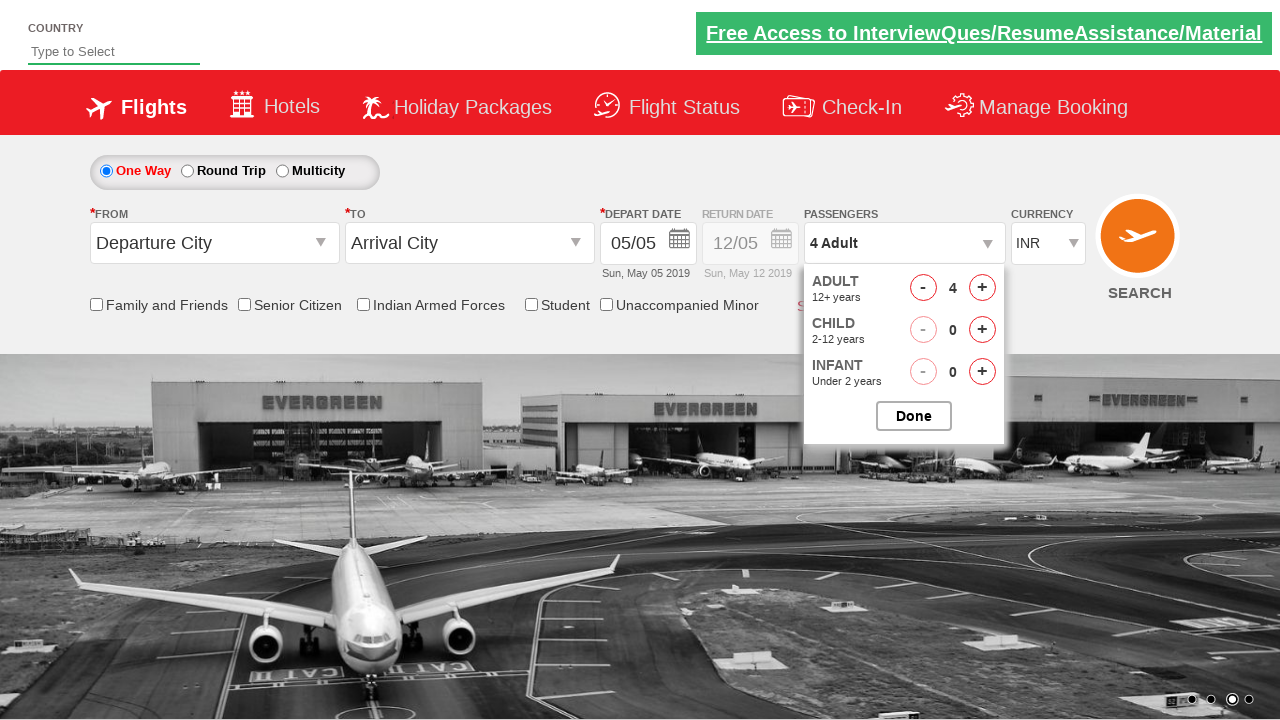

Clicked increment adult button (iteration 4 of 4) at (982, 288) on #hrefIncAdt
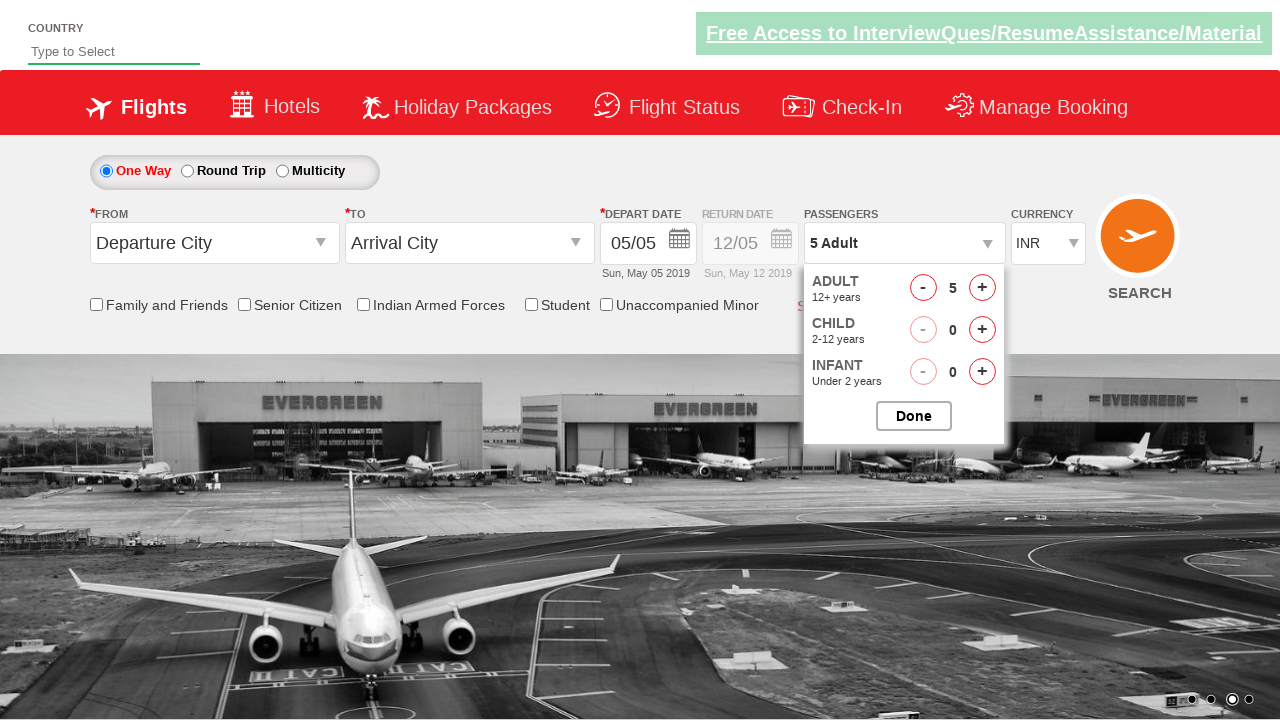

Clicked to close passenger selection dropdown at (914, 416) on #btnclosepaxoption
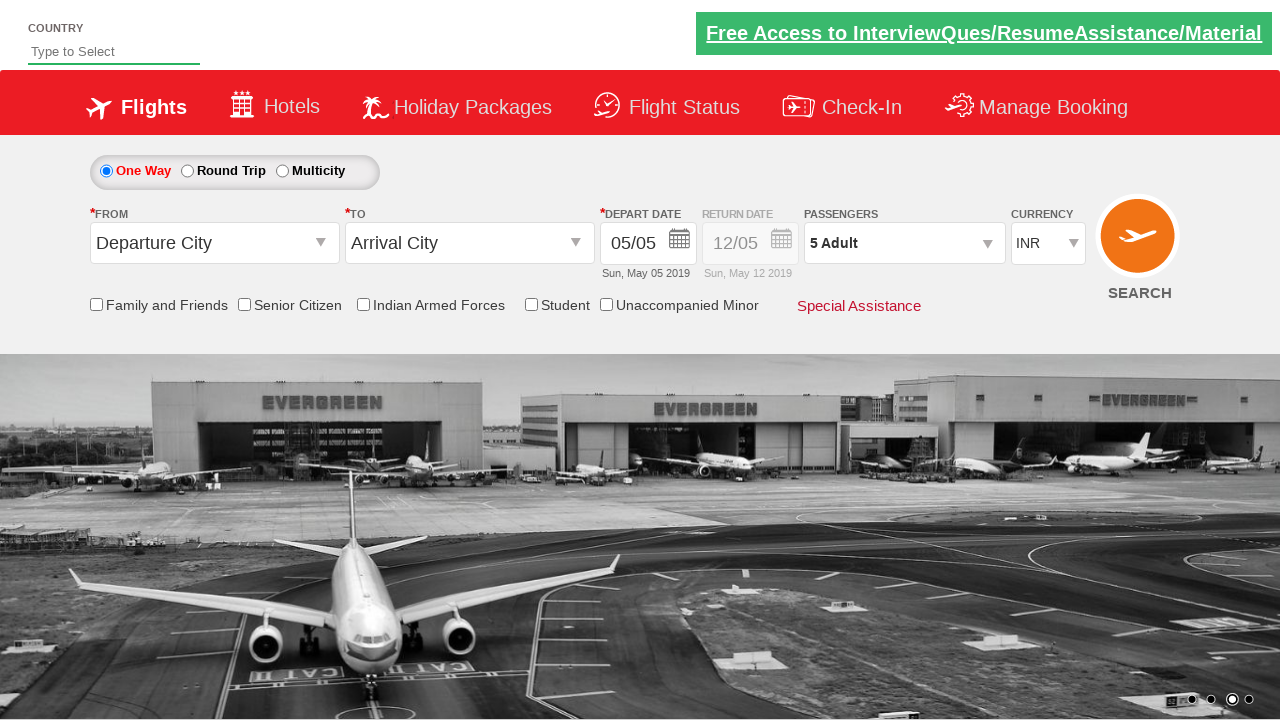

Retrieved updated passenger info text: 5 Adult
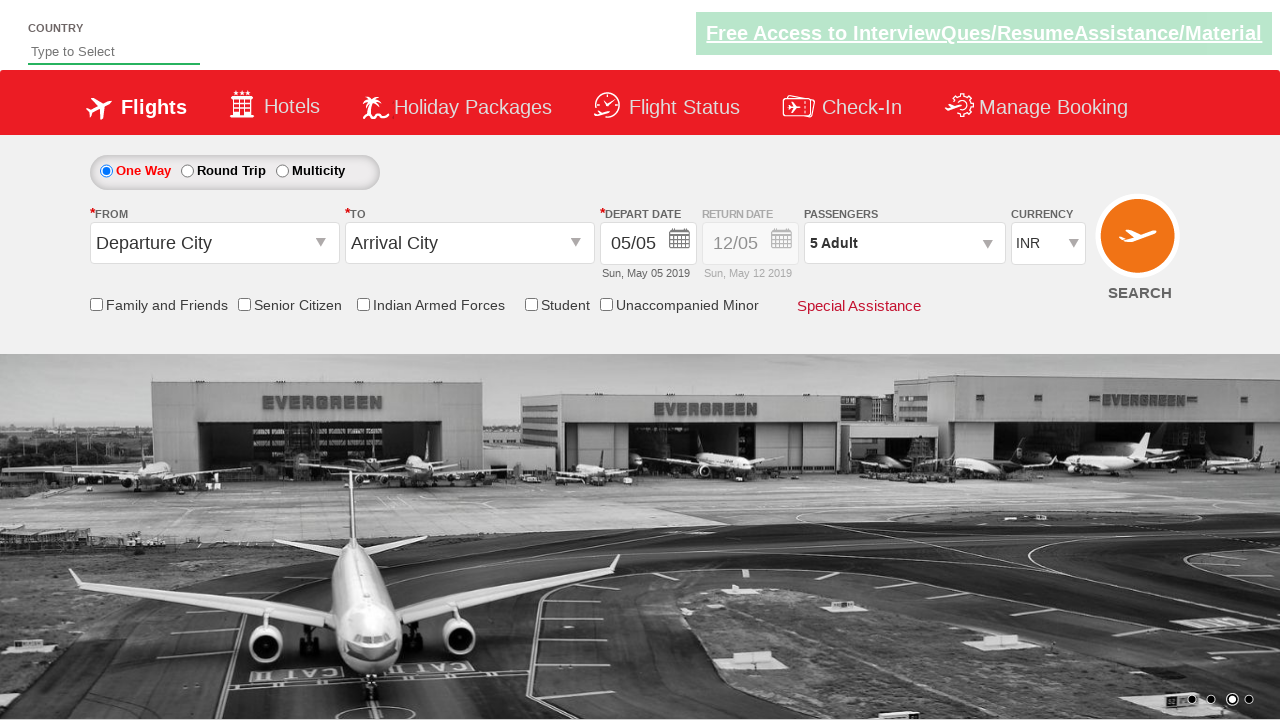

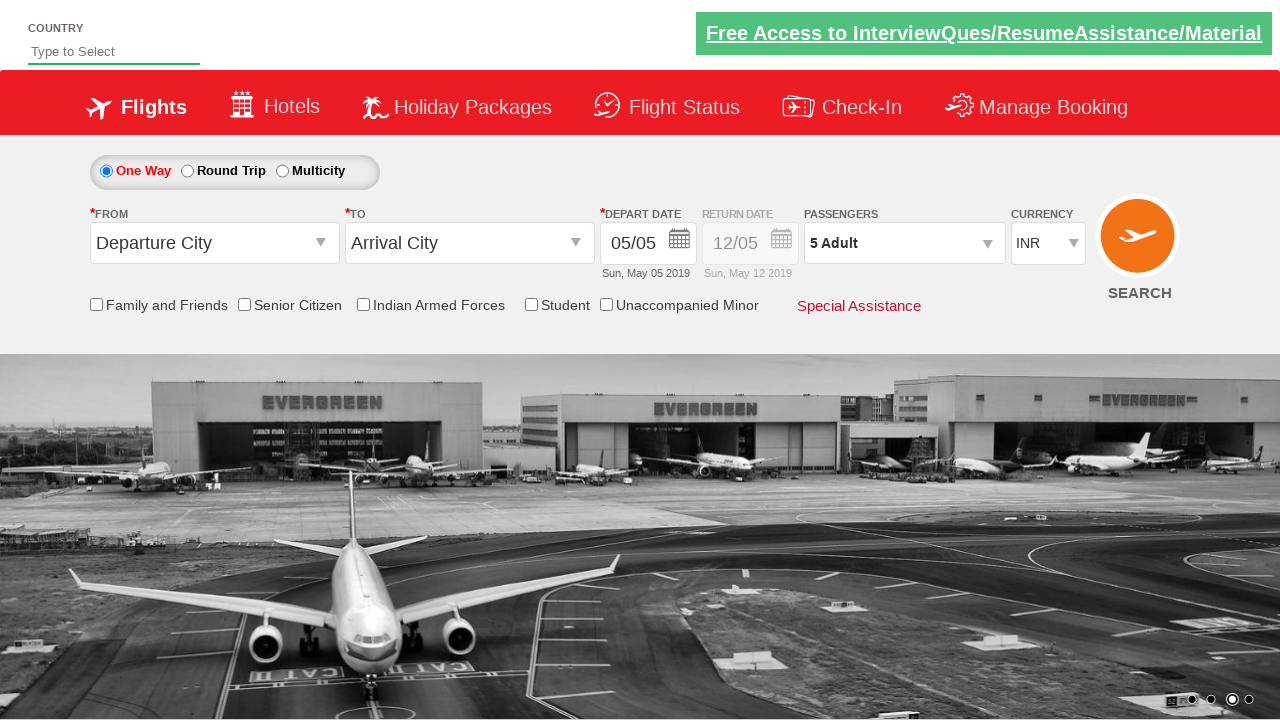